Tests the banking demo application by clicking the Customer Login button and verifying that the customer selection page loads with the "Your Name :" label visible.

Starting URL: https://www.globalsqa.com/angularJs-protractor/BankingProject/#/login

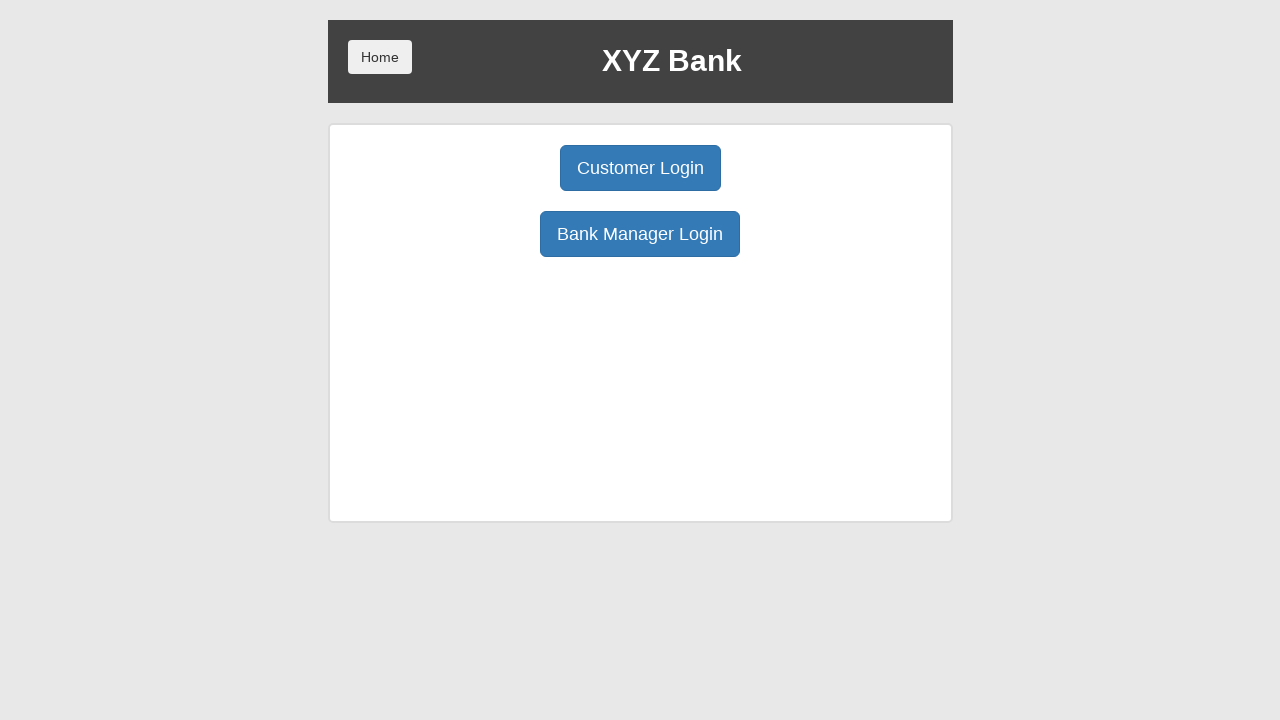

Navigated to banking login page
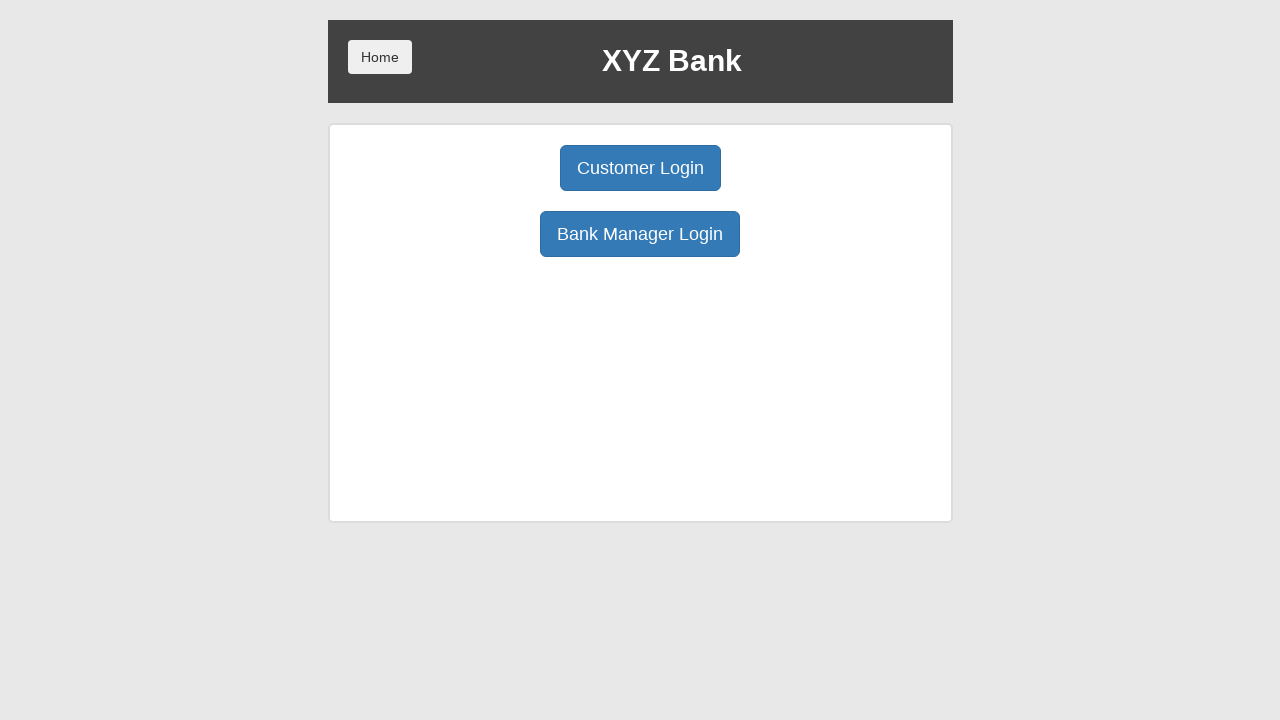

Clicked Customer Login button at (640, 168) on xpath=//button[@class='btn btn-primary btn-lg']
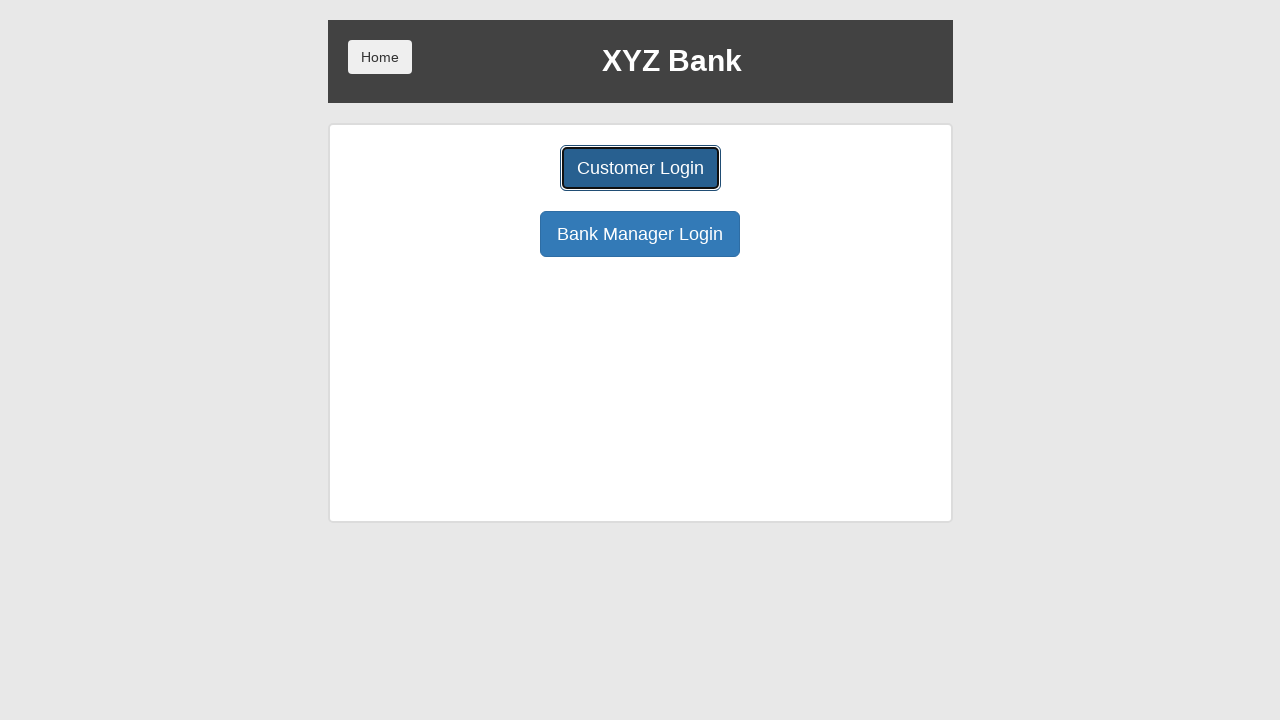

Verified 'Your Name :' label is visible on customer selection page
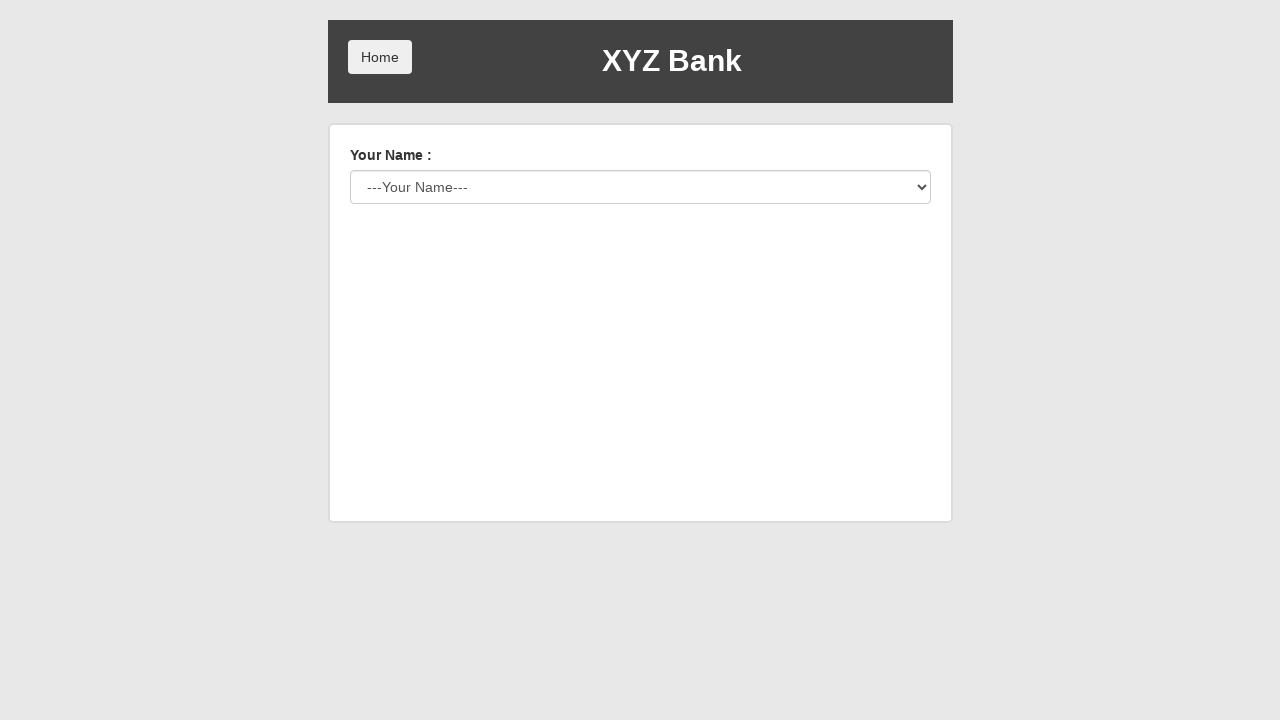

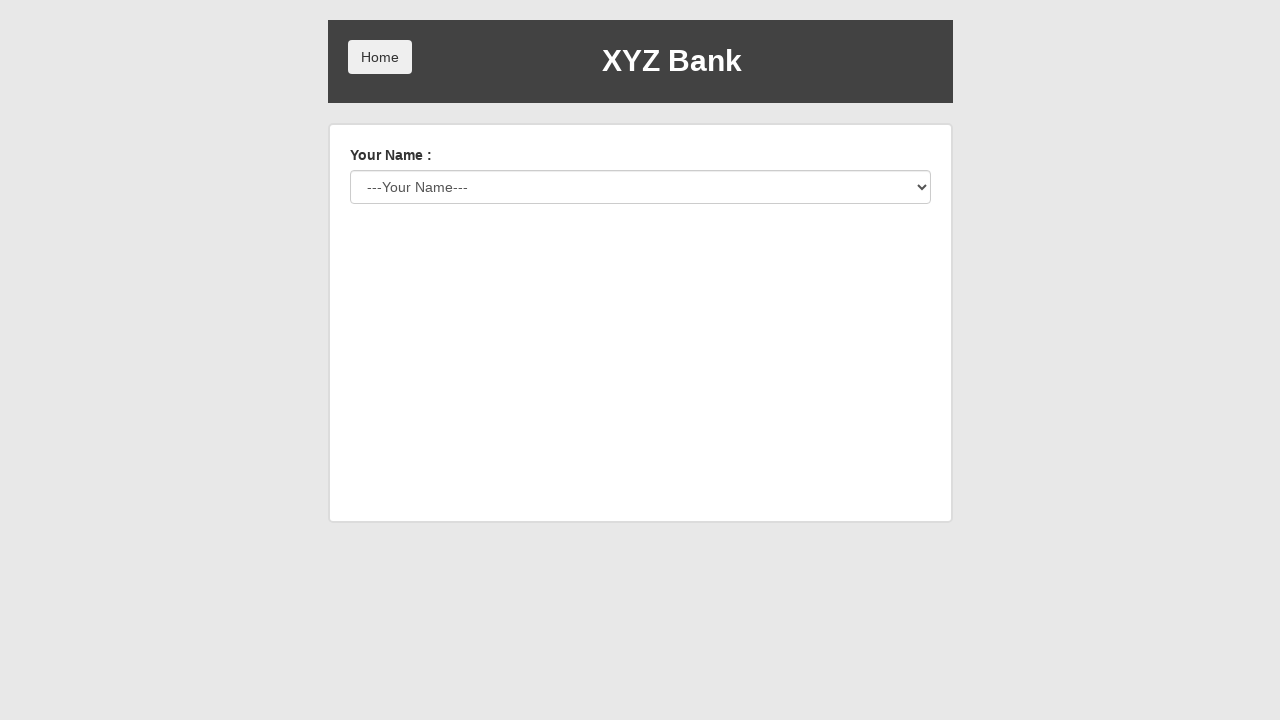